Tests a math form by selecting radio button and checkbox options, reading a value from the page, calculating a mathematical formula based on that value, entering the result, and submitting the form.

Starting URL: https://suninjuly.github.io/math.html

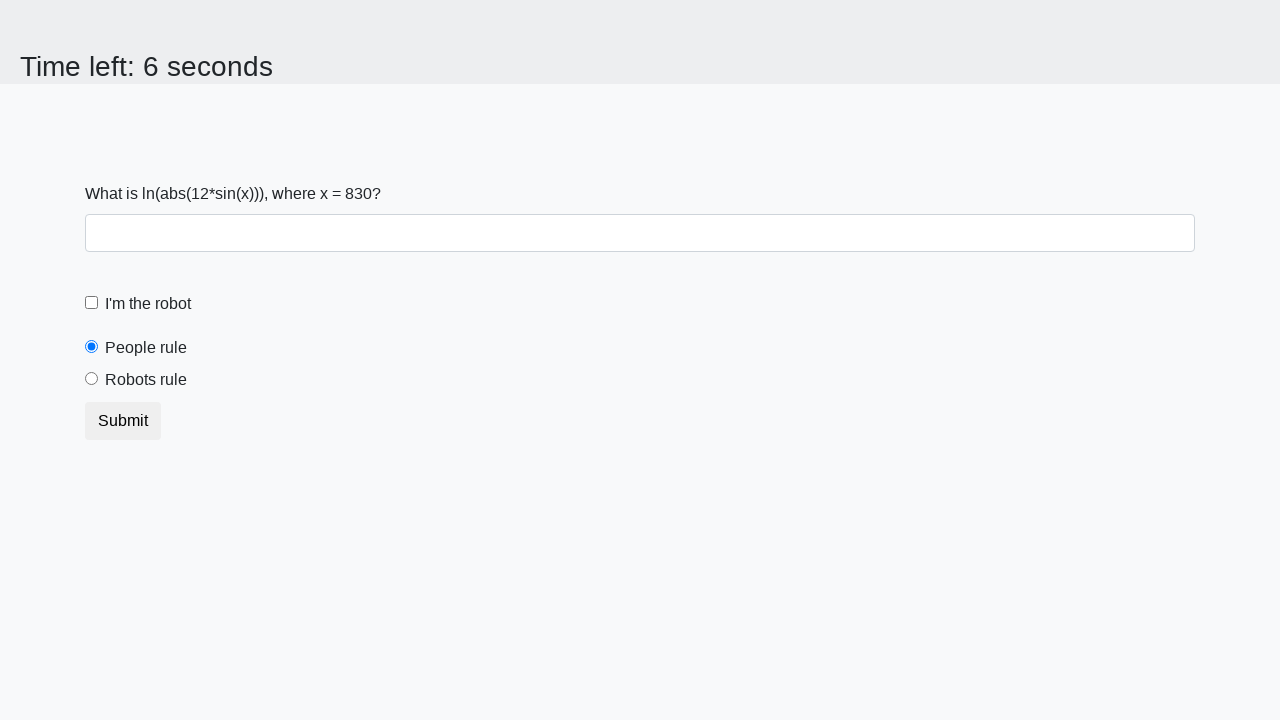

Clicked 'Robots rule' radio button at (146, 380) on [for='robotsRule']
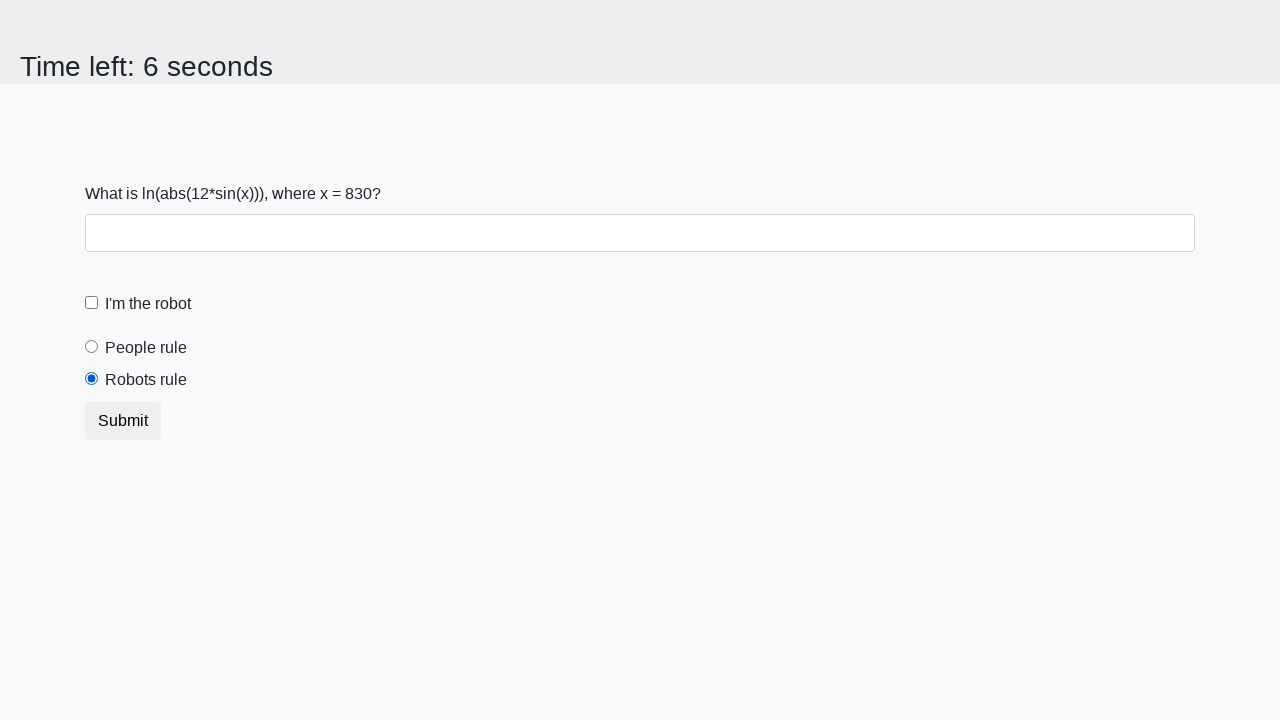

Clicked robot checkbox at (148, 304) on [for='robotCheckbox']
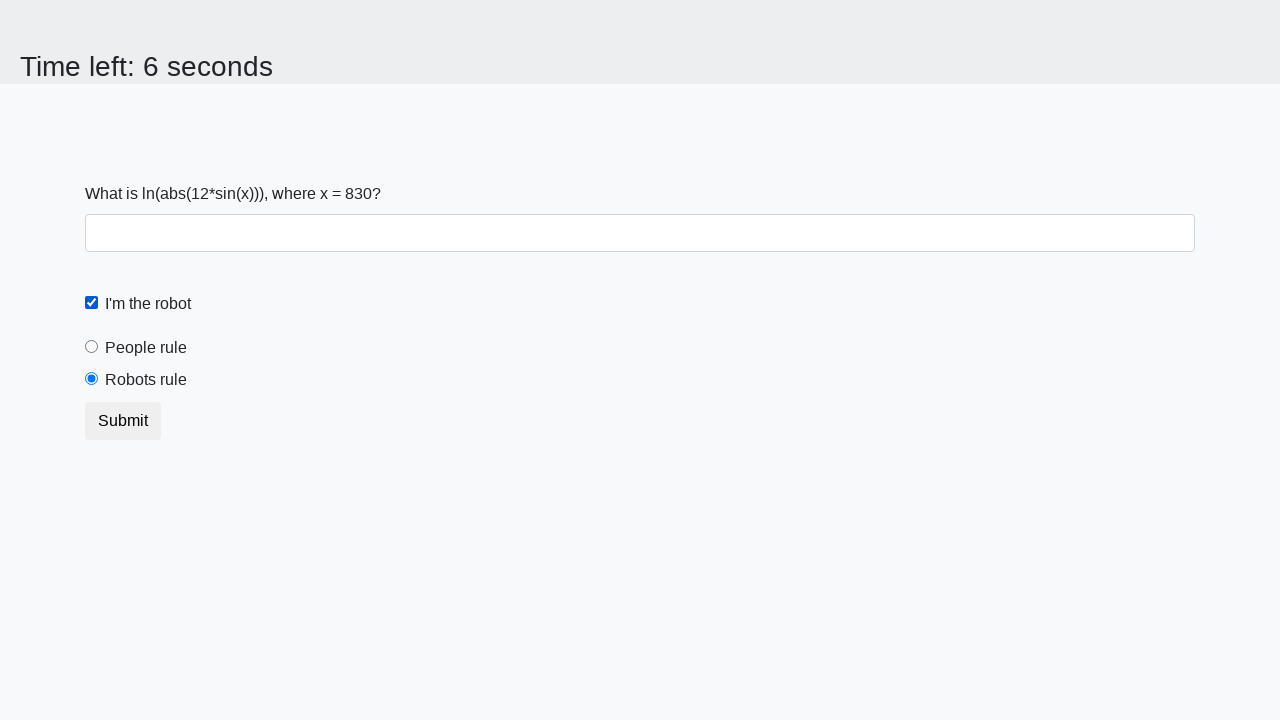

Read x value from page: 830
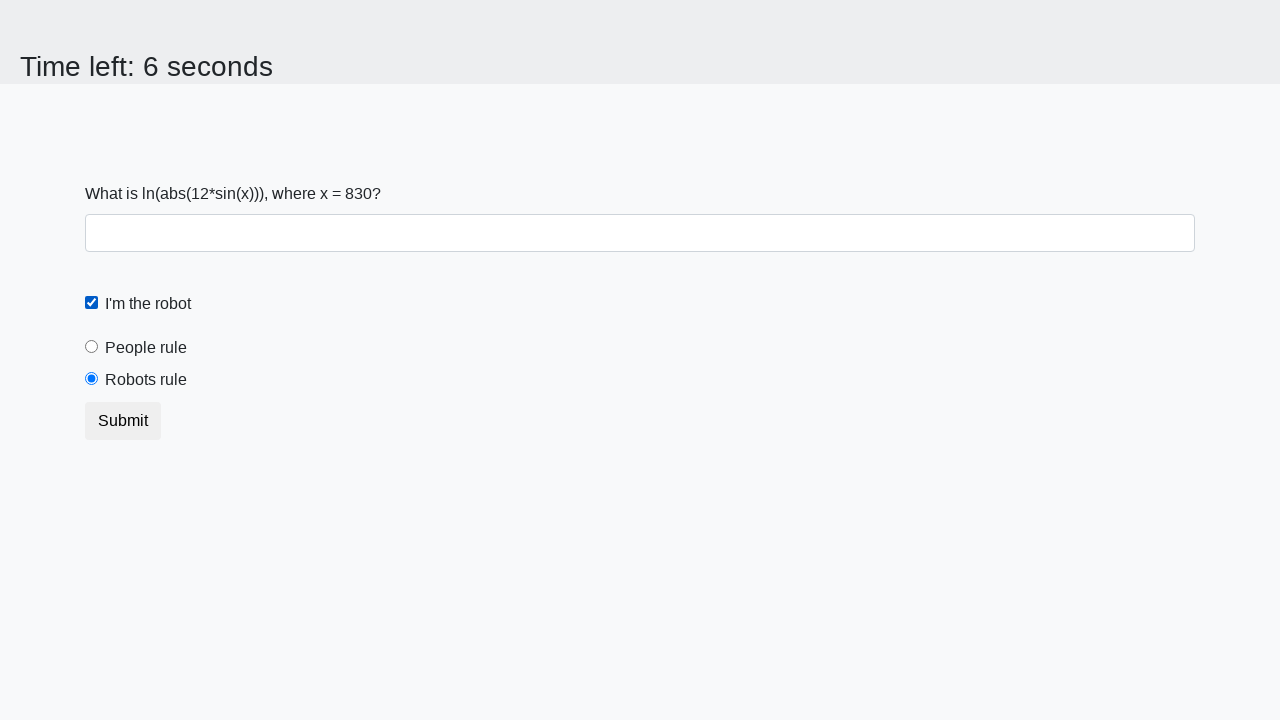

Calculated y = ln(|12*sin(830)|) = 1.9413172218227874
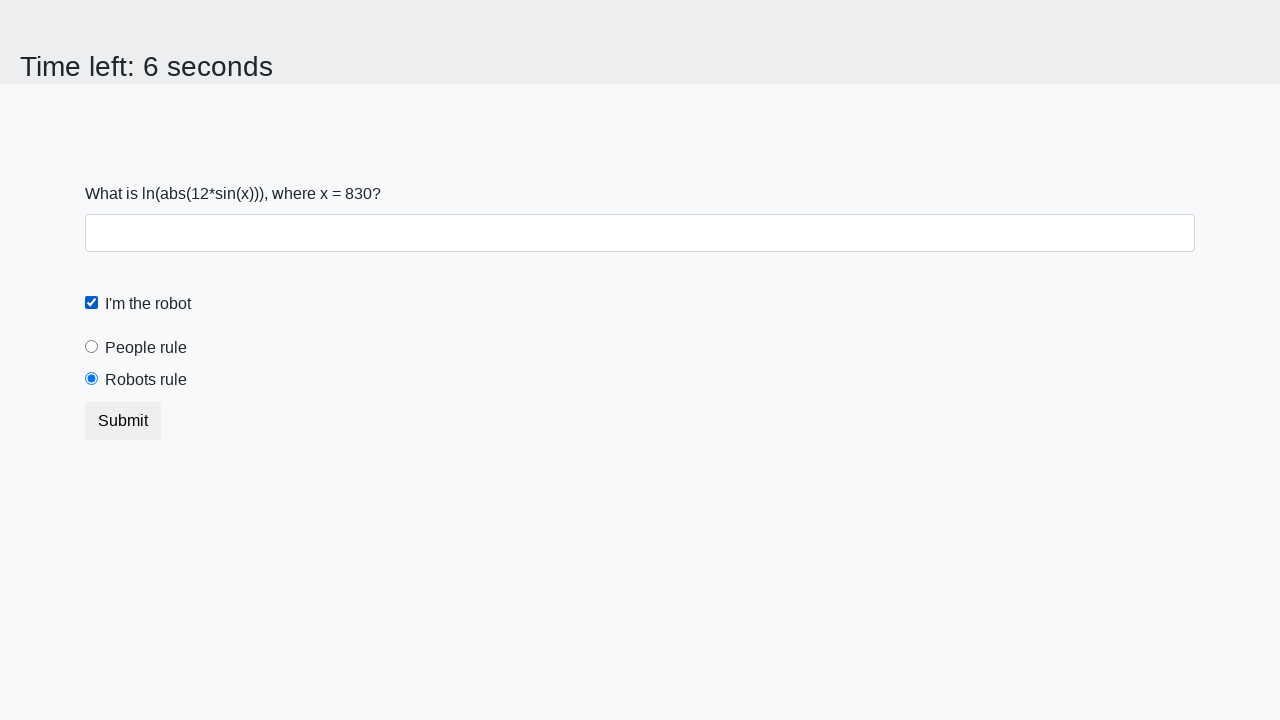

Filled answer field with calculated value: 1.9413172218227874 on #answer
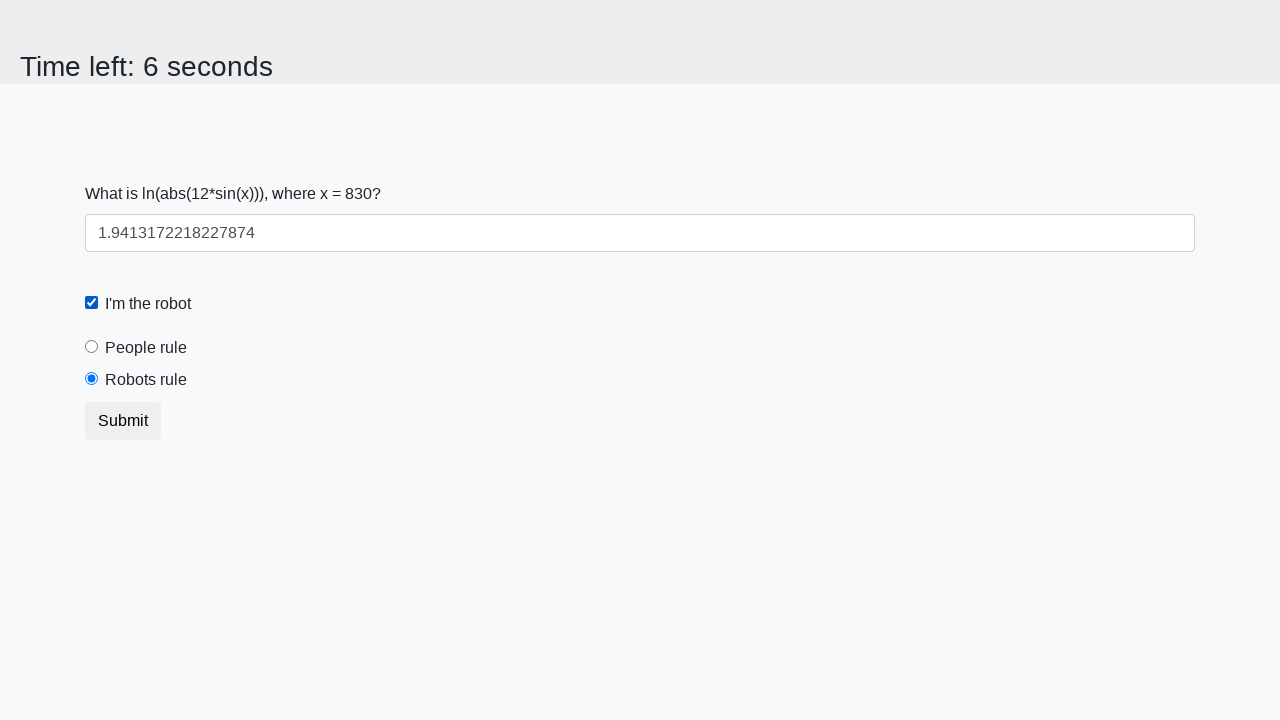

Clicked submit button to submit the form at (123, 421) on button.btn
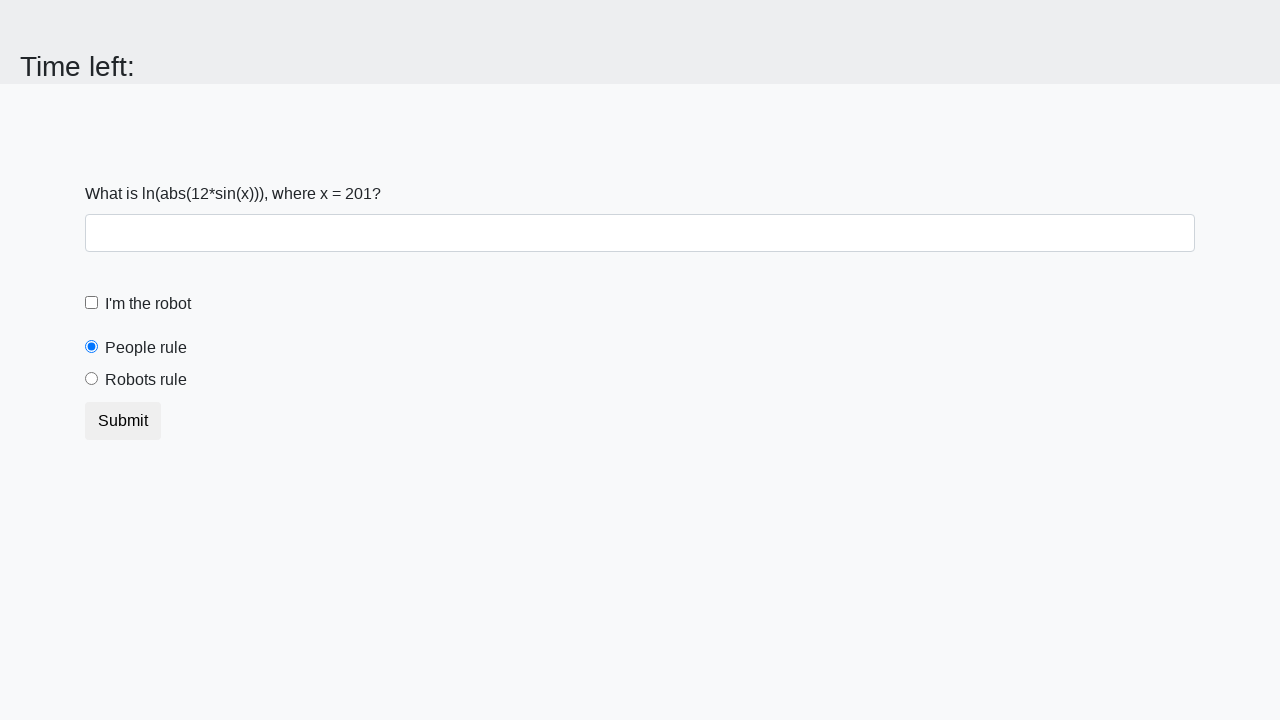

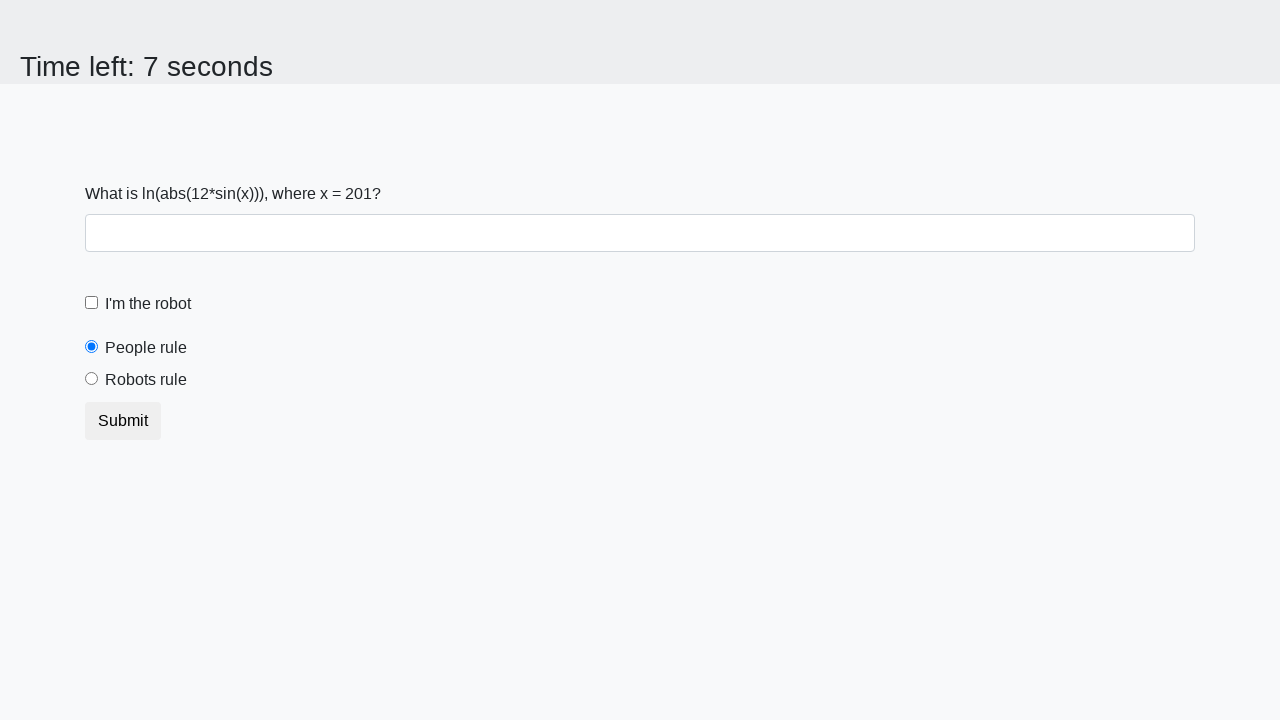